Tests that an unsaved change to an employee's name doesn't persist when switching between employees

Starting URL: https://devmountain-qa.github.io/employee-manager/1.2_Version/index.html

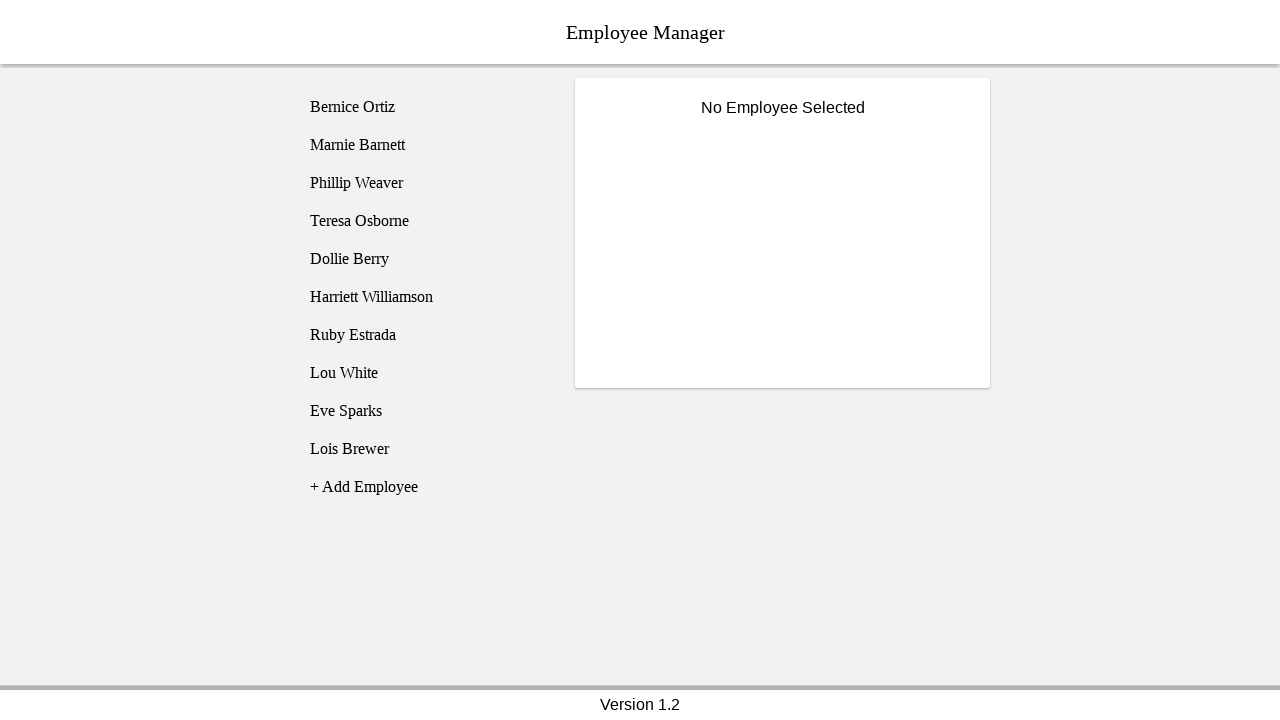

Clicked on Bernice Ortiz employee at (425, 107) on [name='employee1']
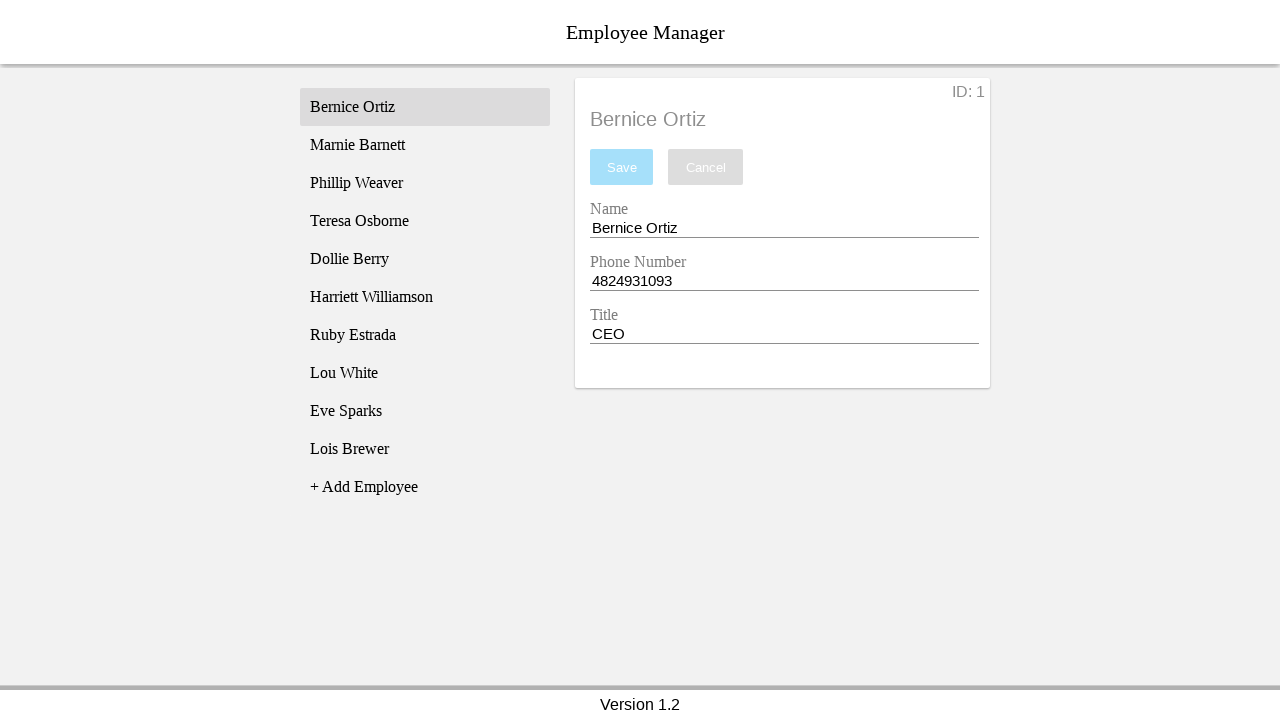

Name input field became visible
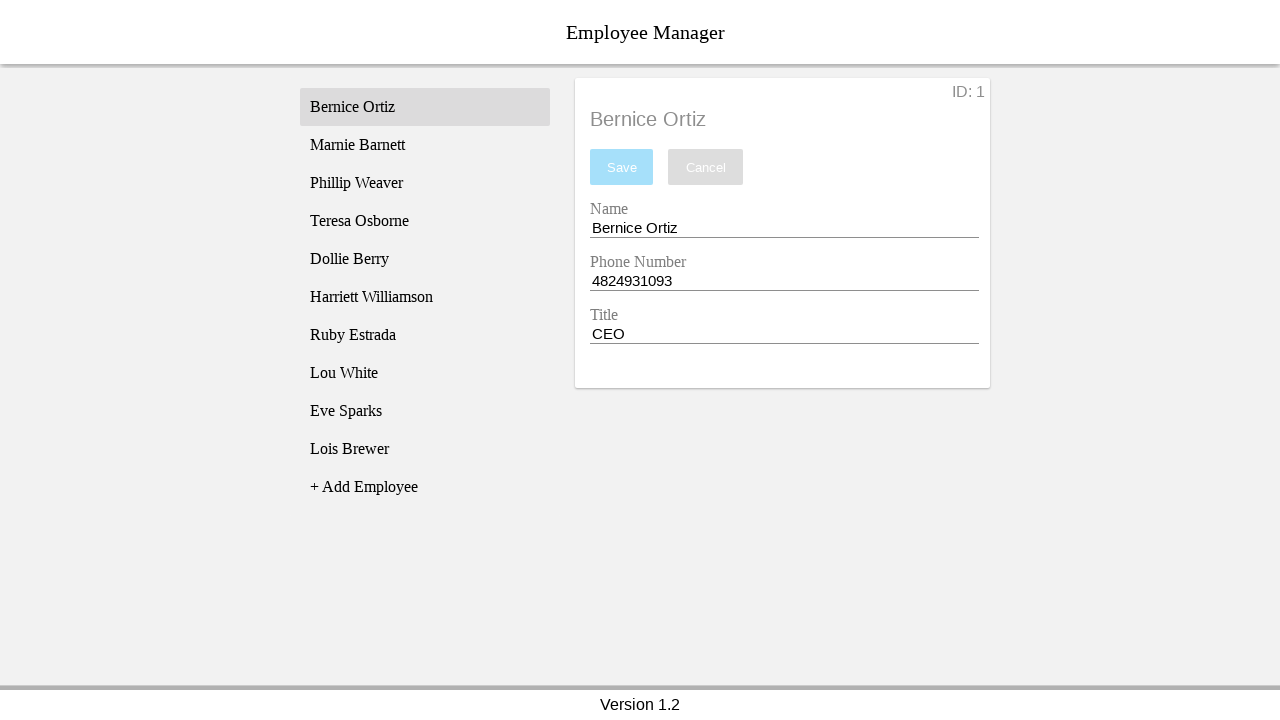

Filled name field with 'Test Name' (unsaved change) on [name='nameEntry']
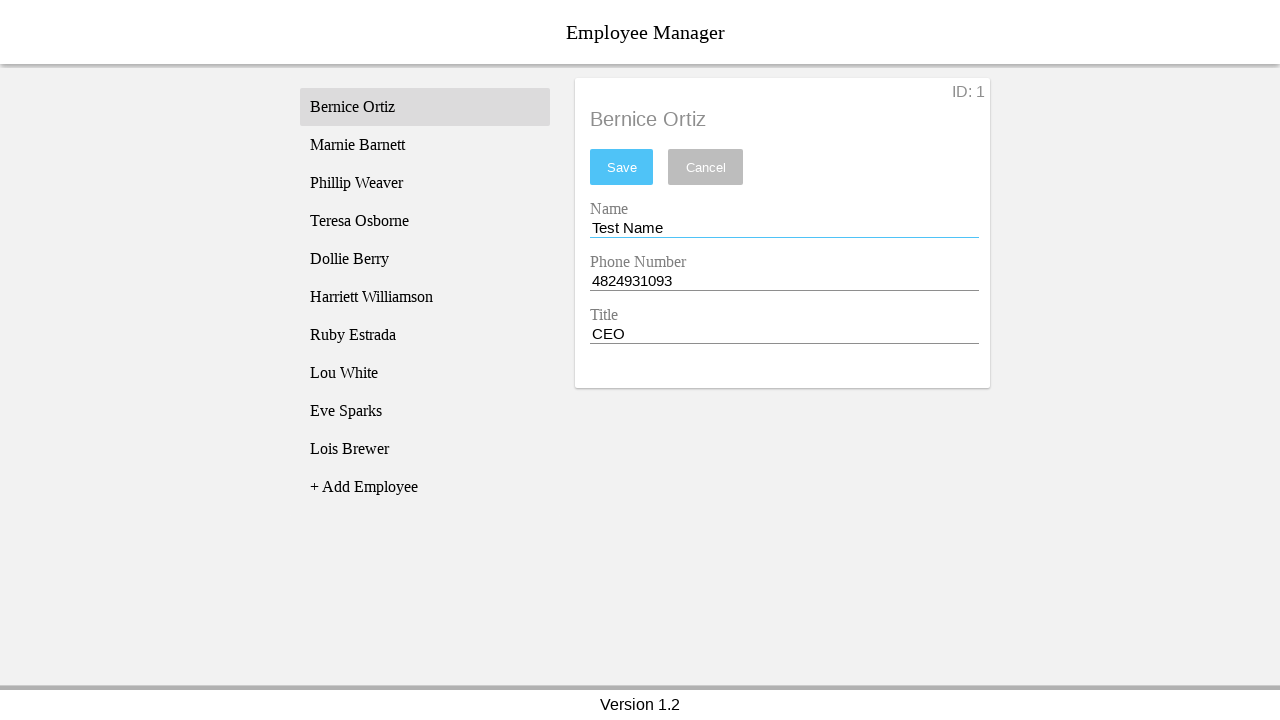

Clicked on Phillip Weaver employee at (425, 183) on [name='employee3']
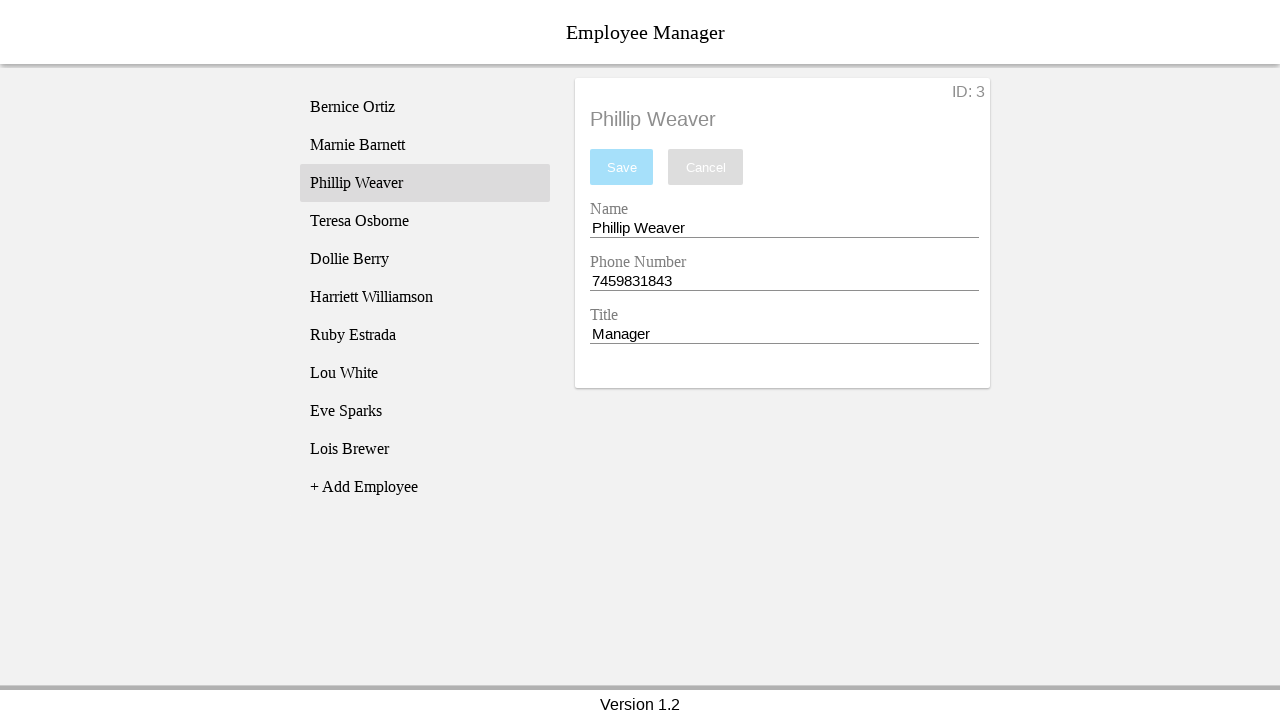

Phillip Weaver's name displayed in employee title
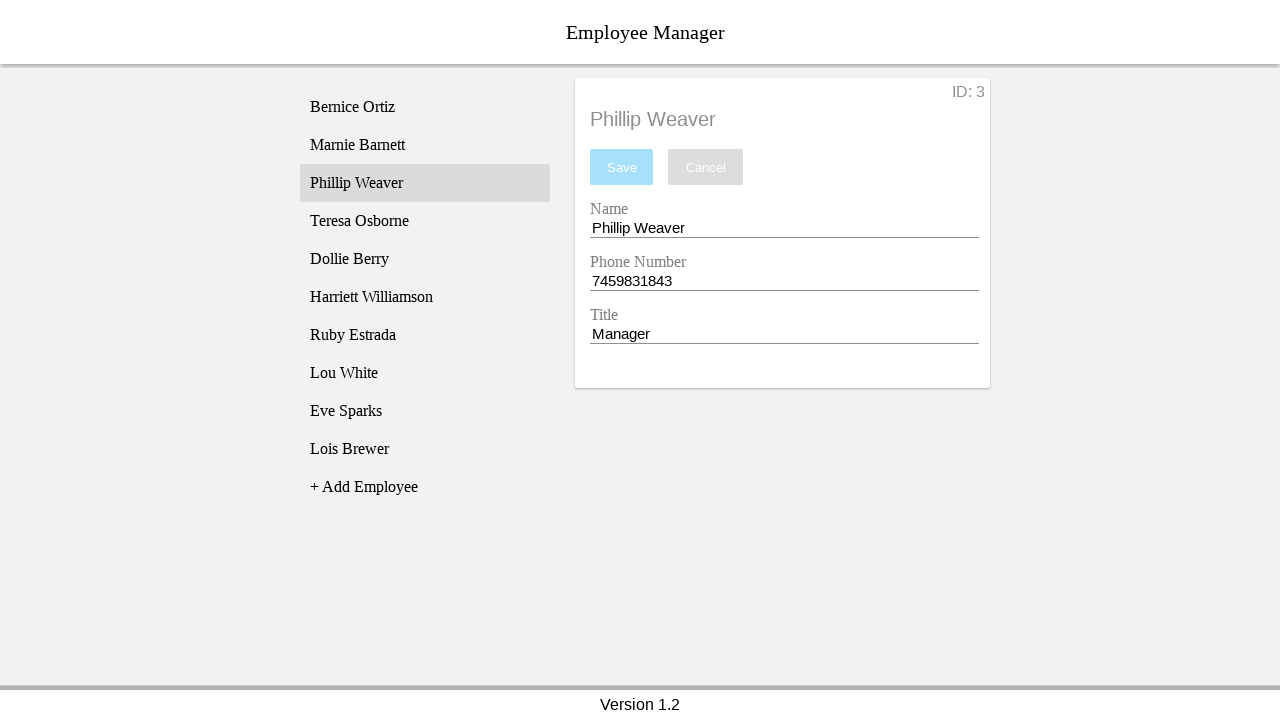

Clicked back on Bernice Ortiz employee at (425, 107) on [name='employee1']
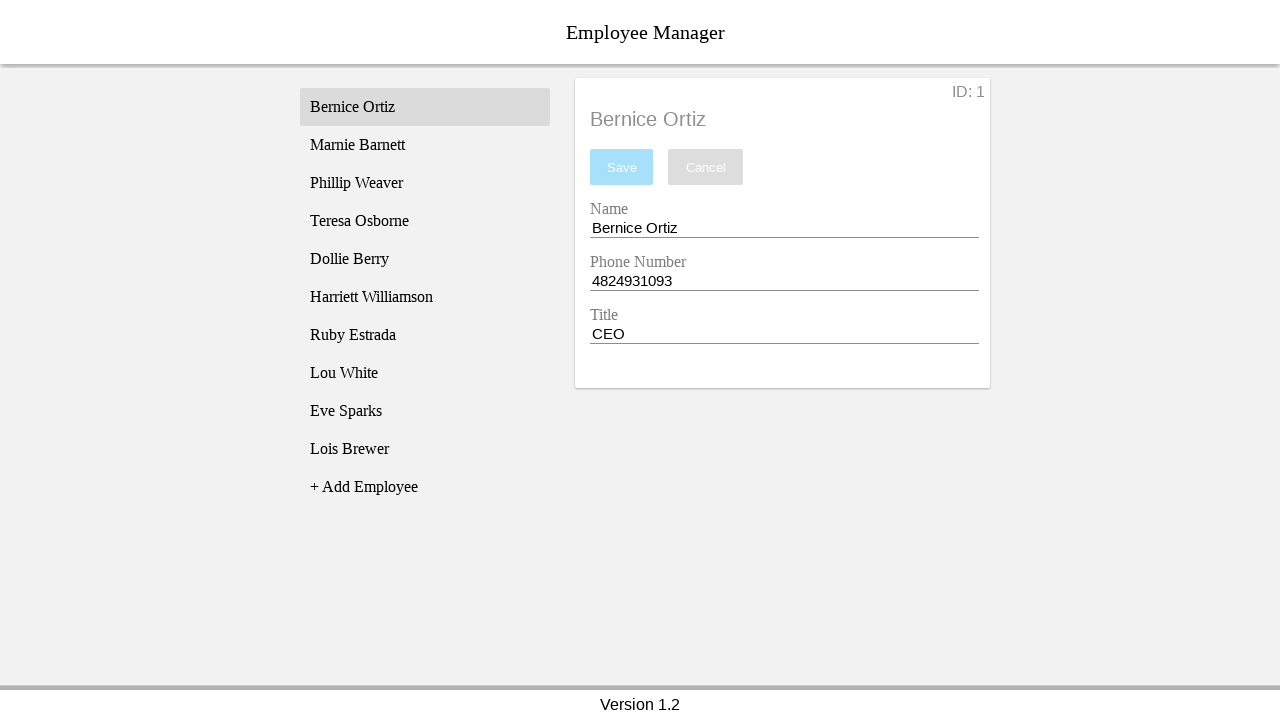

Bernice Ortiz's original name persisted - unsaved change was not saved
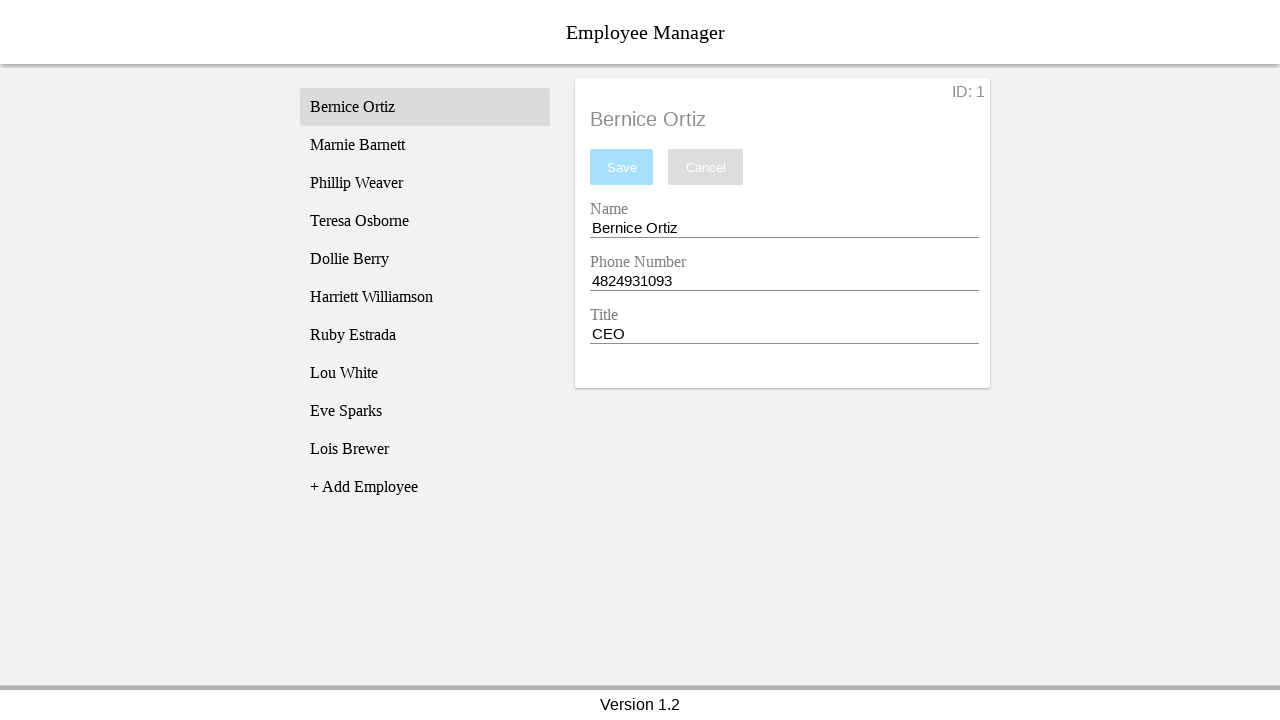

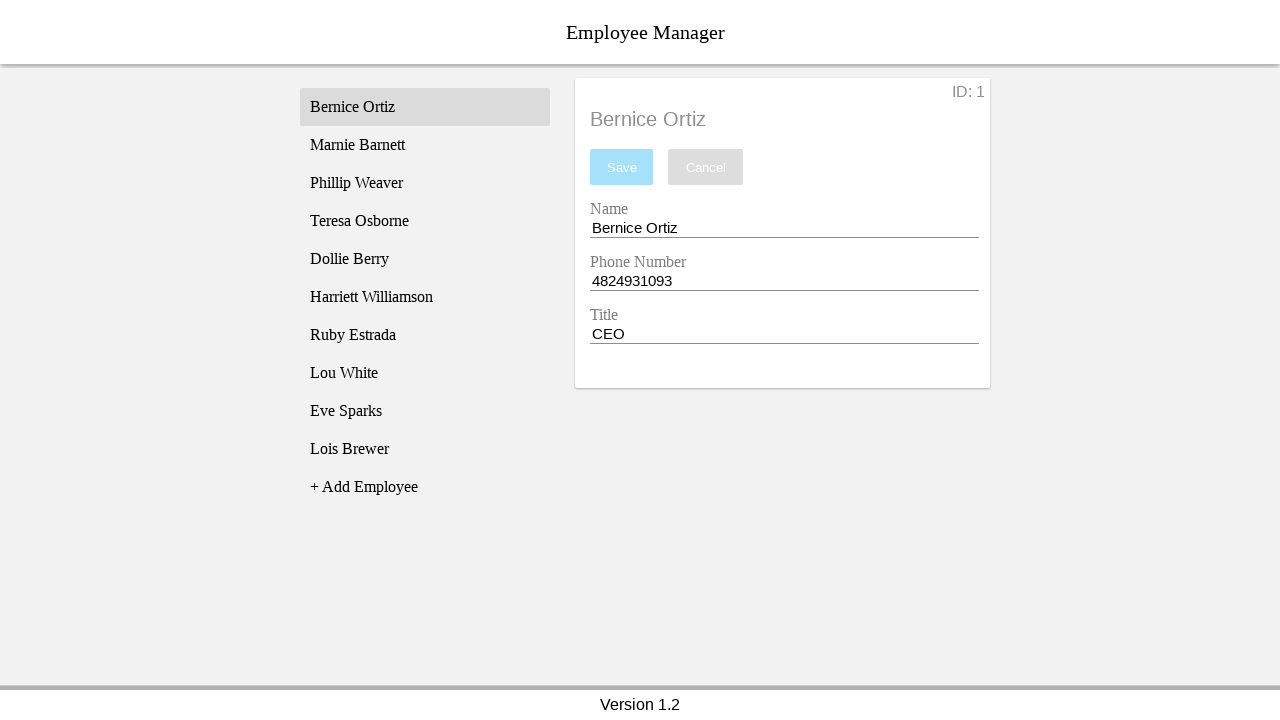